Tests the jQuery UI Spinner widget by navigating to the demo page, entering a value in the spinner input field within an iframe, clicking the Get Value button, and handling the resulting alert.

Starting URL: https://jqueryui.com/

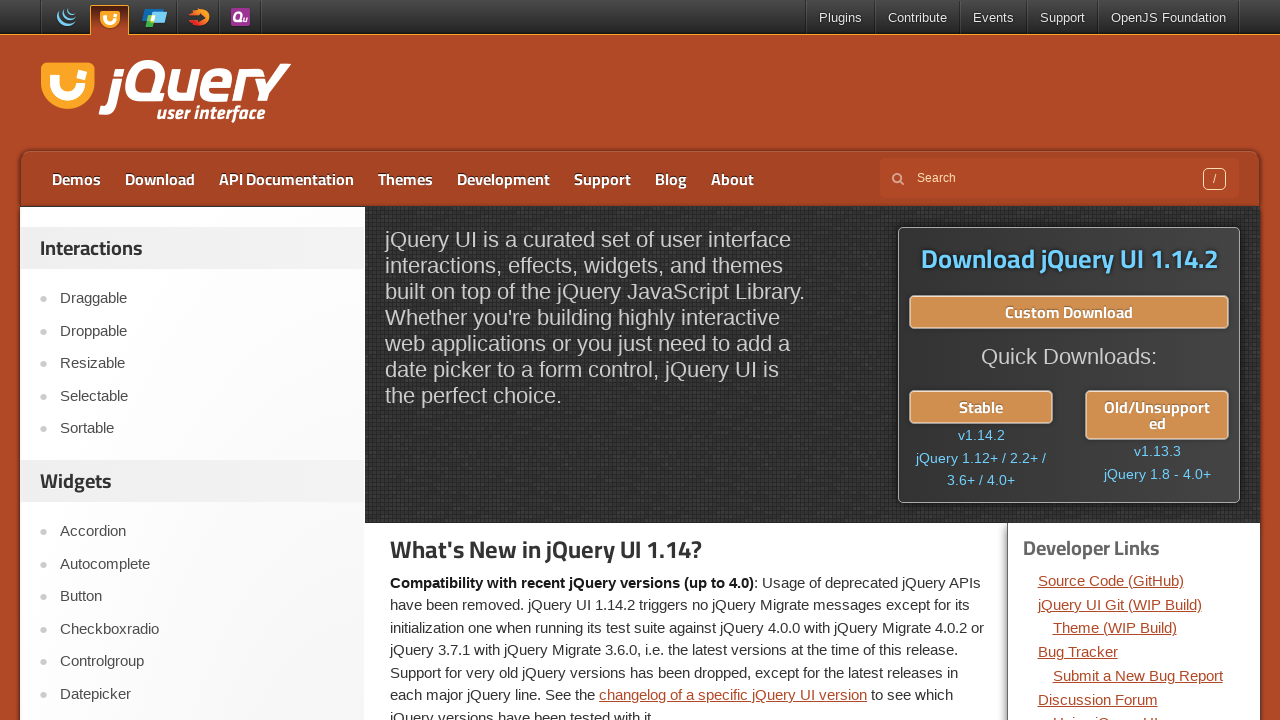

Clicked on the Spinner demo link at (202, 360) on text=Spinner
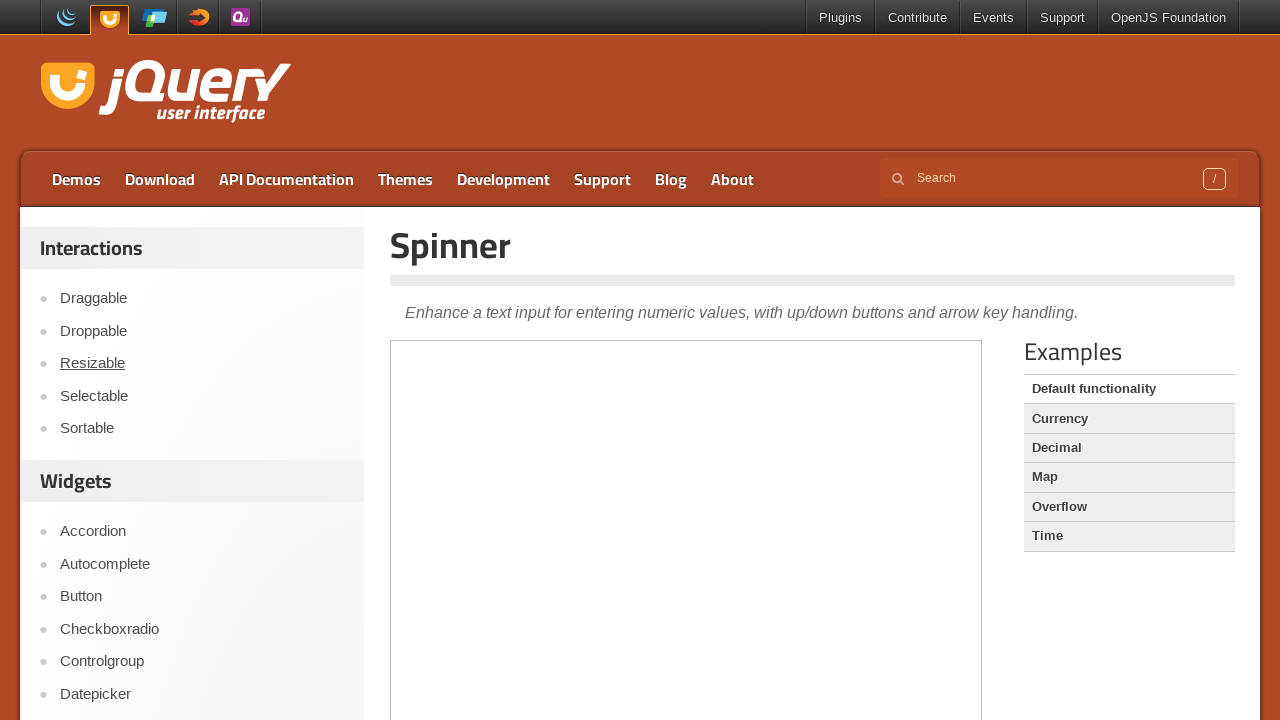

Located the demo iframe
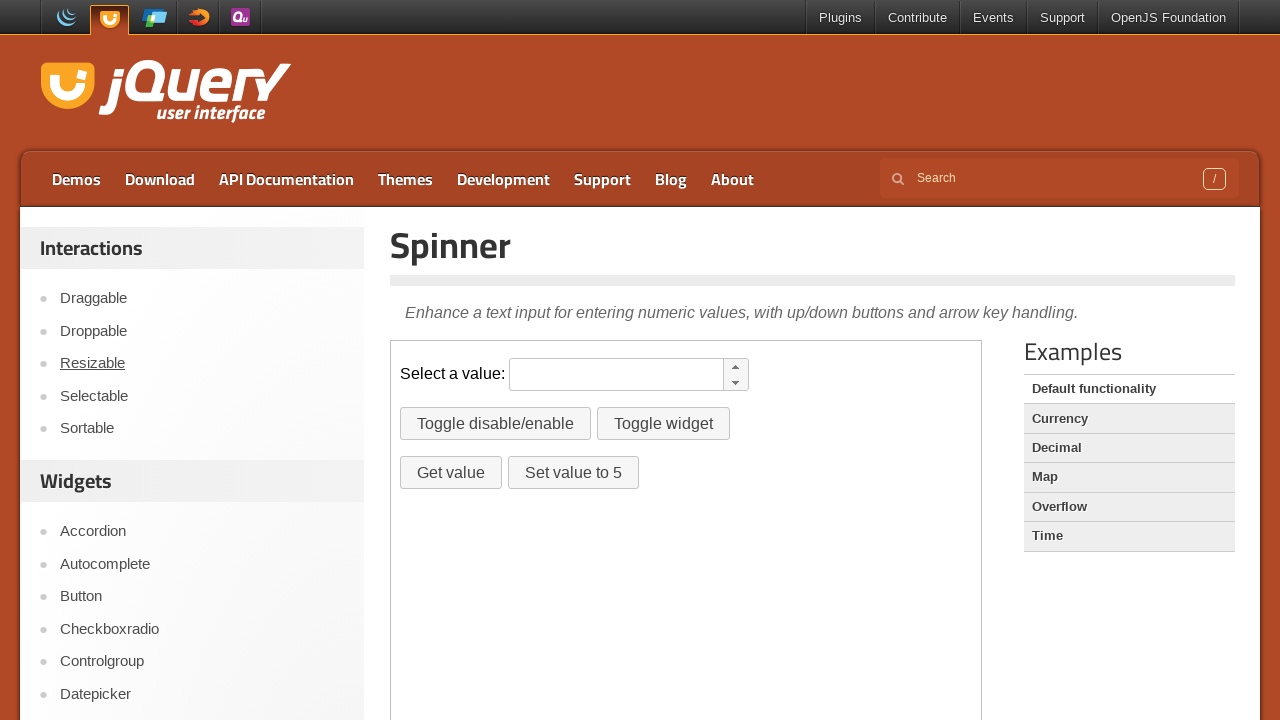

Entered value '42' in the spinner input field on .demo-frame >> nth=0 >> internal:control=enter-frame >> .ui-spinner-input
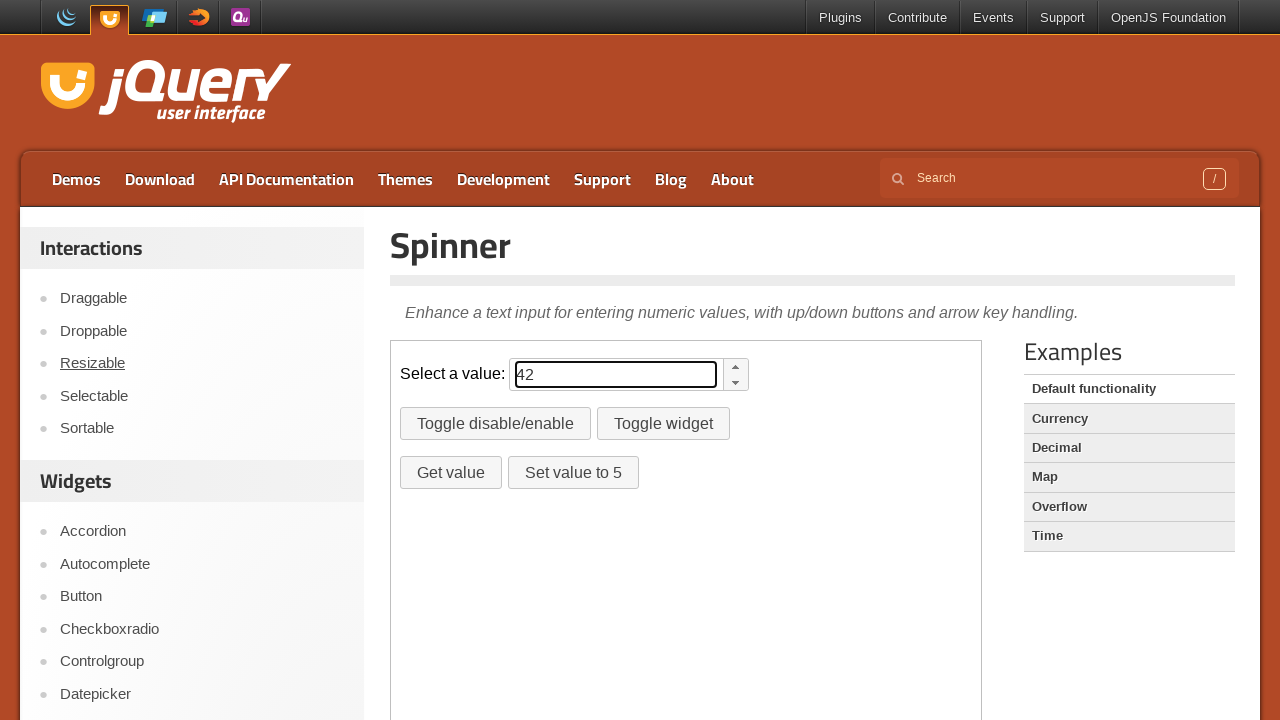

Clicked the Get Value button at (451, 473) on .demo-frame >> nth=0 >> internal:control=enter-frame >> #getvalue
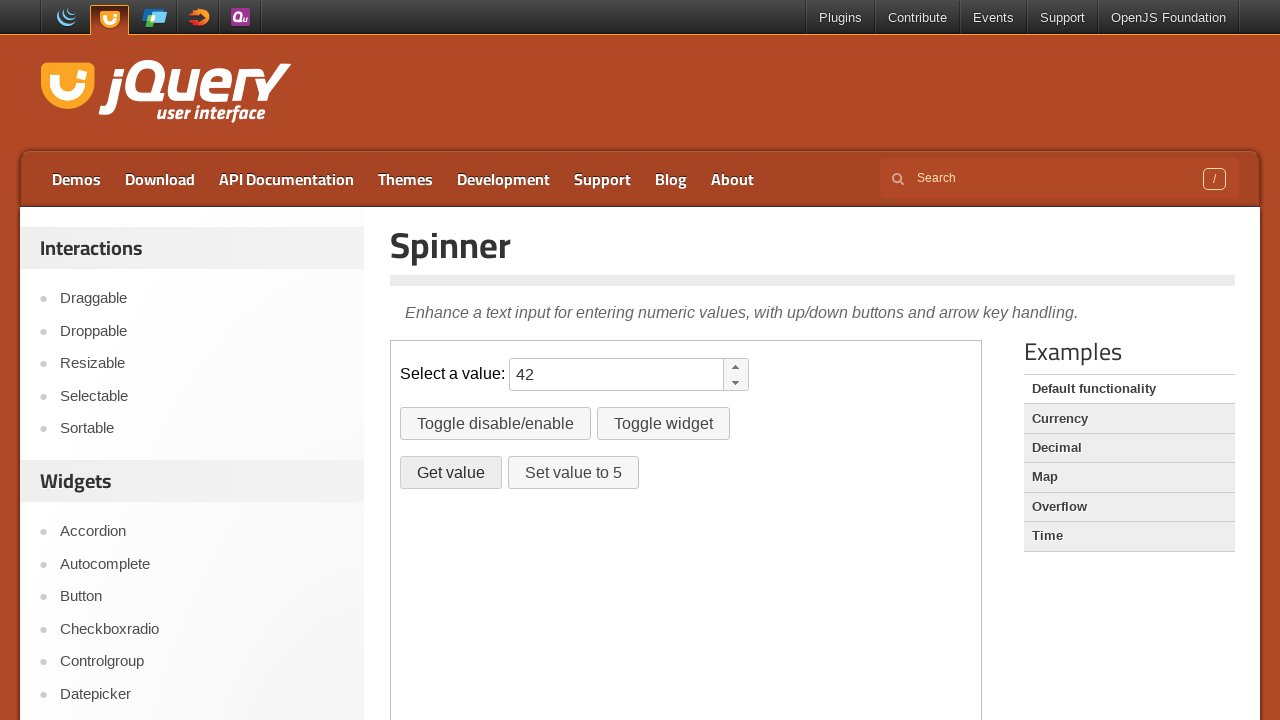

Alert dialog accepted
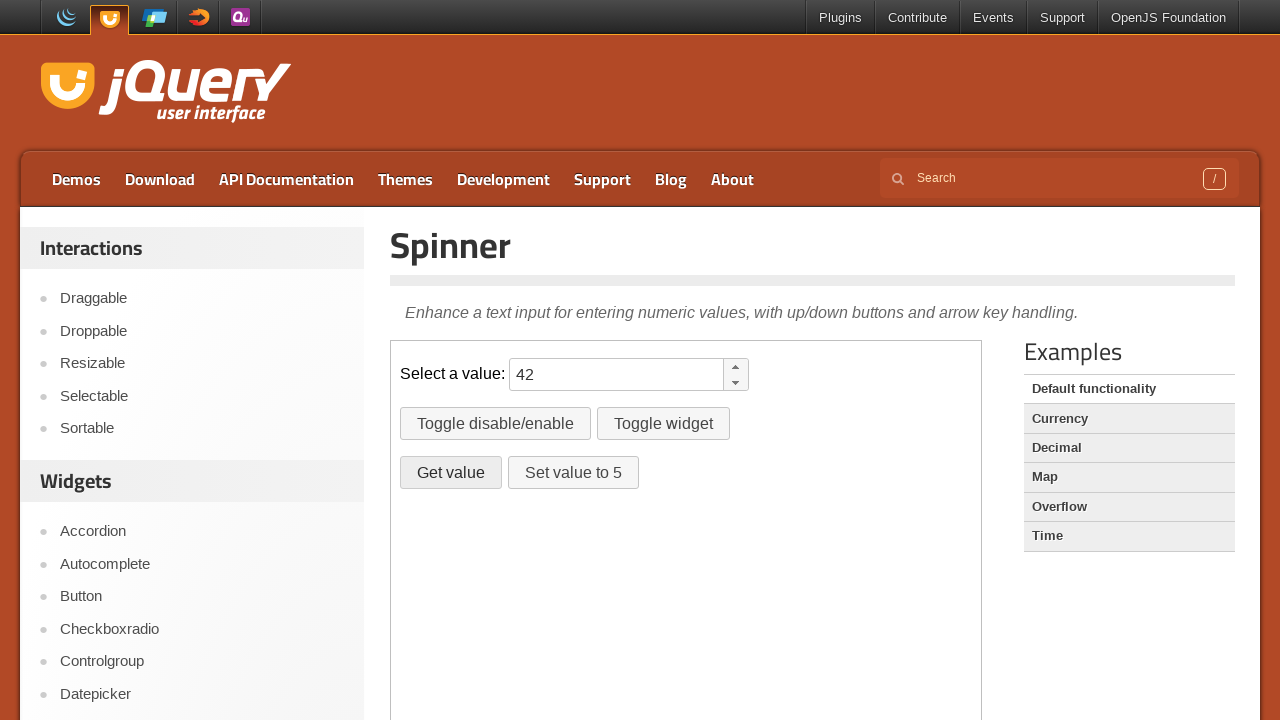

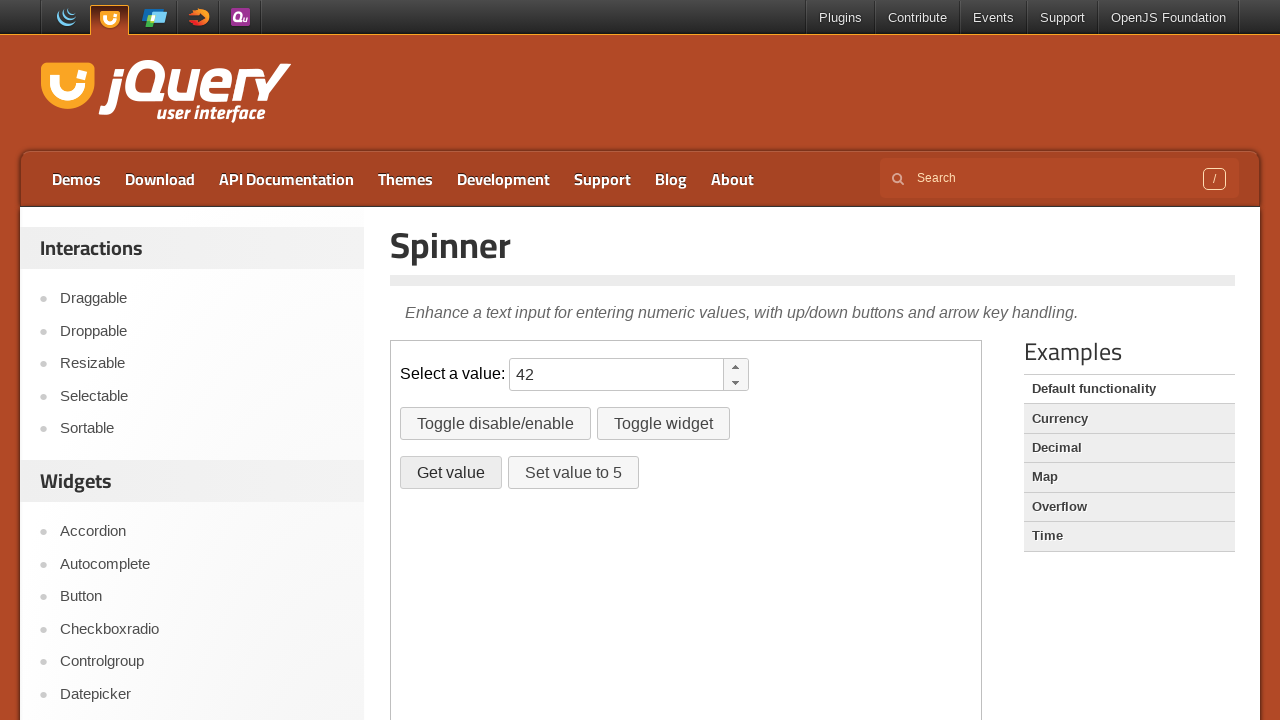